Tests AJAX functionality by clicking a button that triggers an asynchronous request and waiting for the success content to appear.

Starting URL: http://www.uitestingplayground.com/ajax

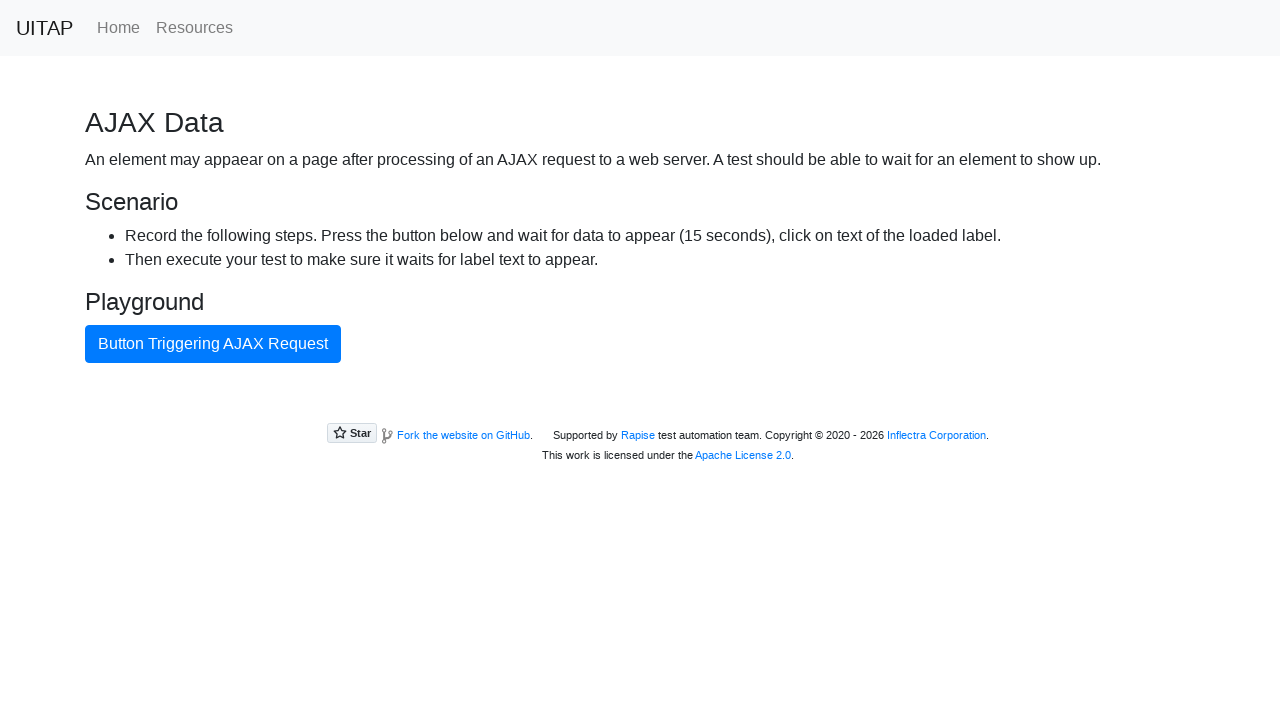

Clicked AJAX button to trigger asynchronous request at (213, 344) on #ajaxButton
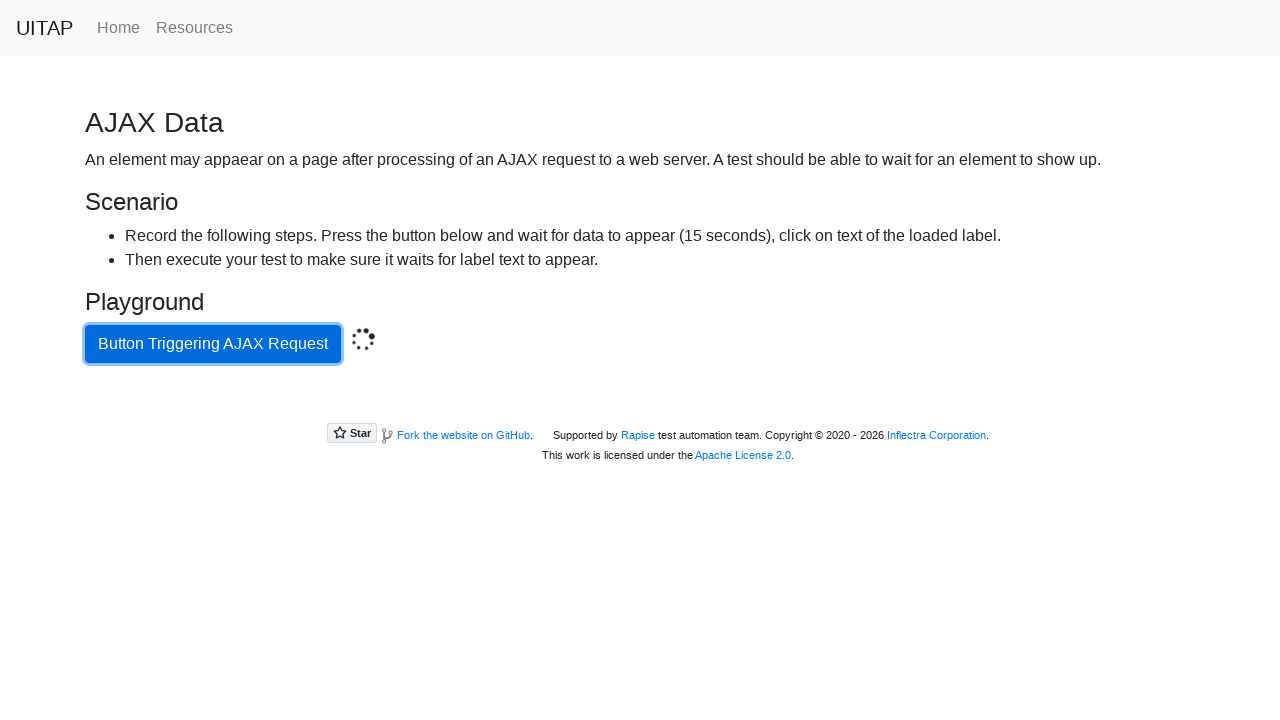

AJAX response received - success message appeared
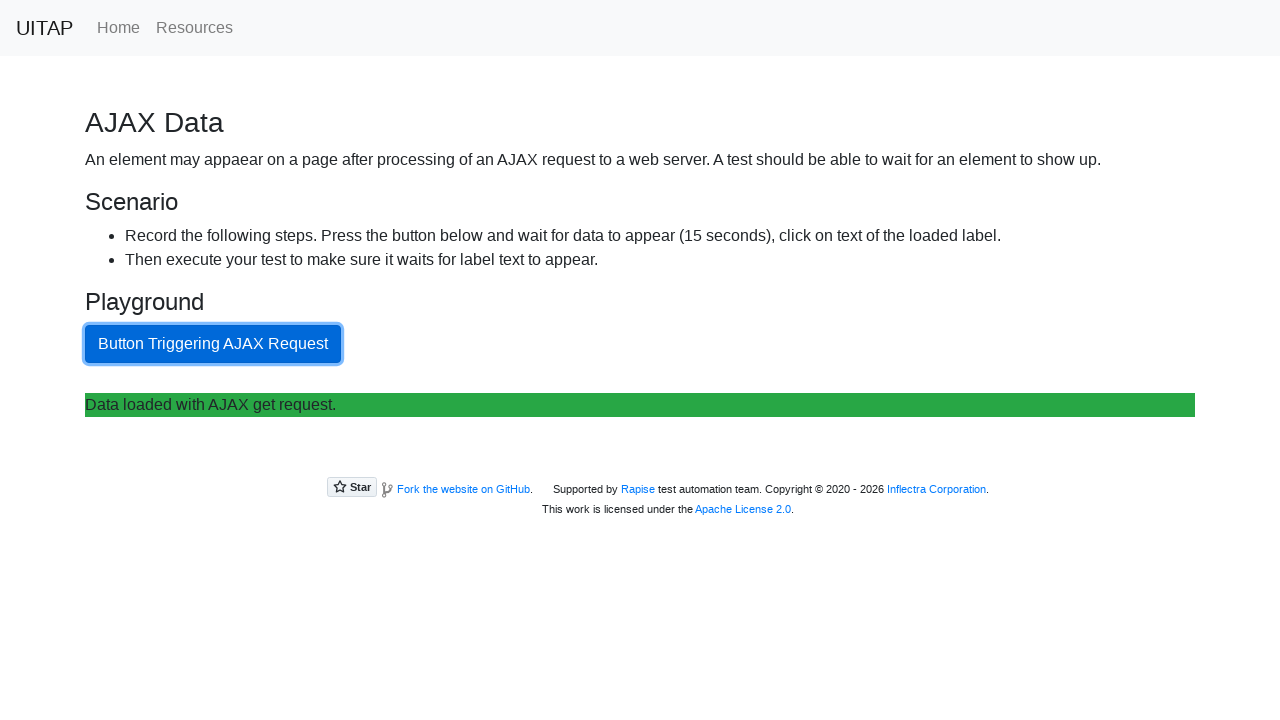

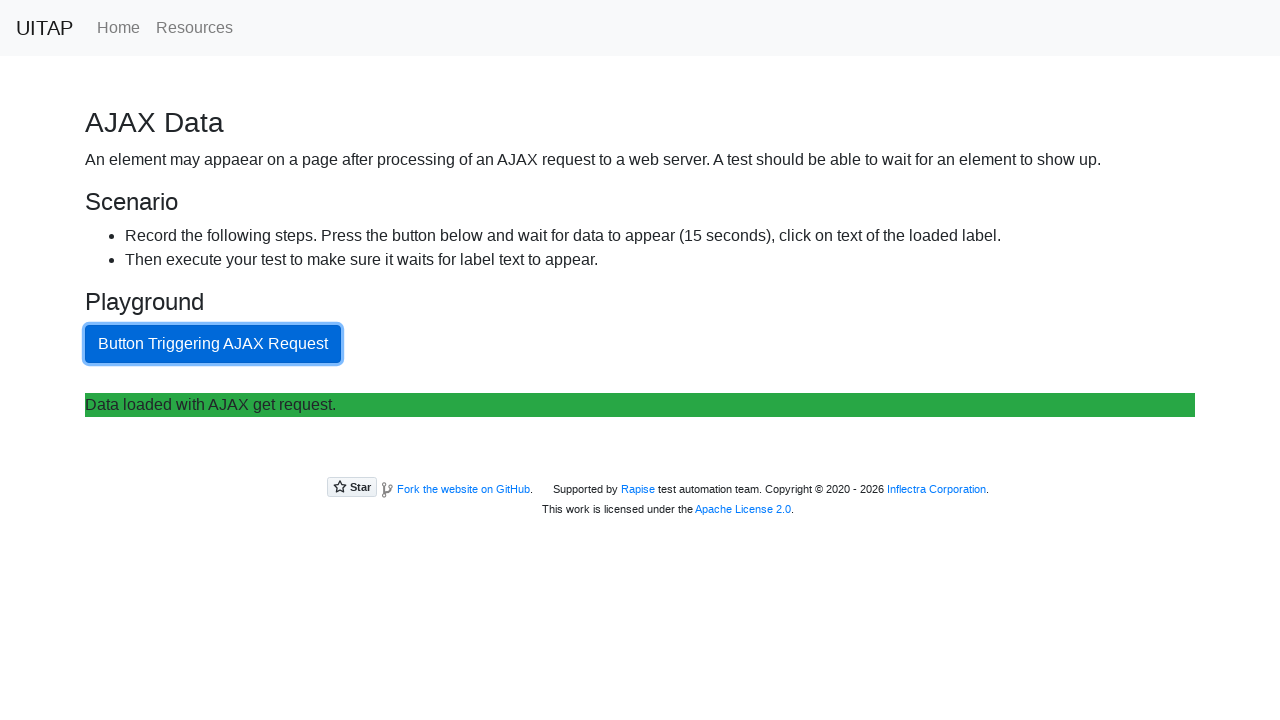